Tests right-click context menu functionality by performing a right-click action on a button element to trigger the context menu

Starting URL: https://swisnl.github.io/jQuery-contextMenu/demo.html

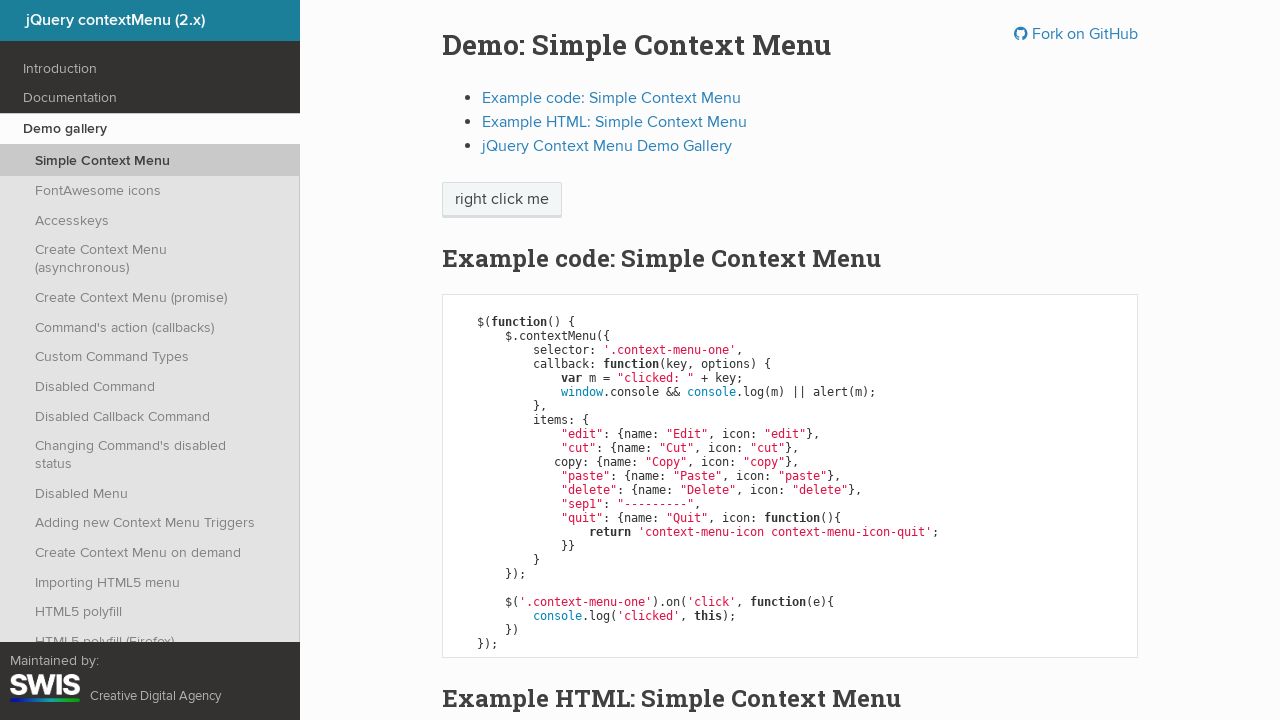

Located the 'right click me' button element
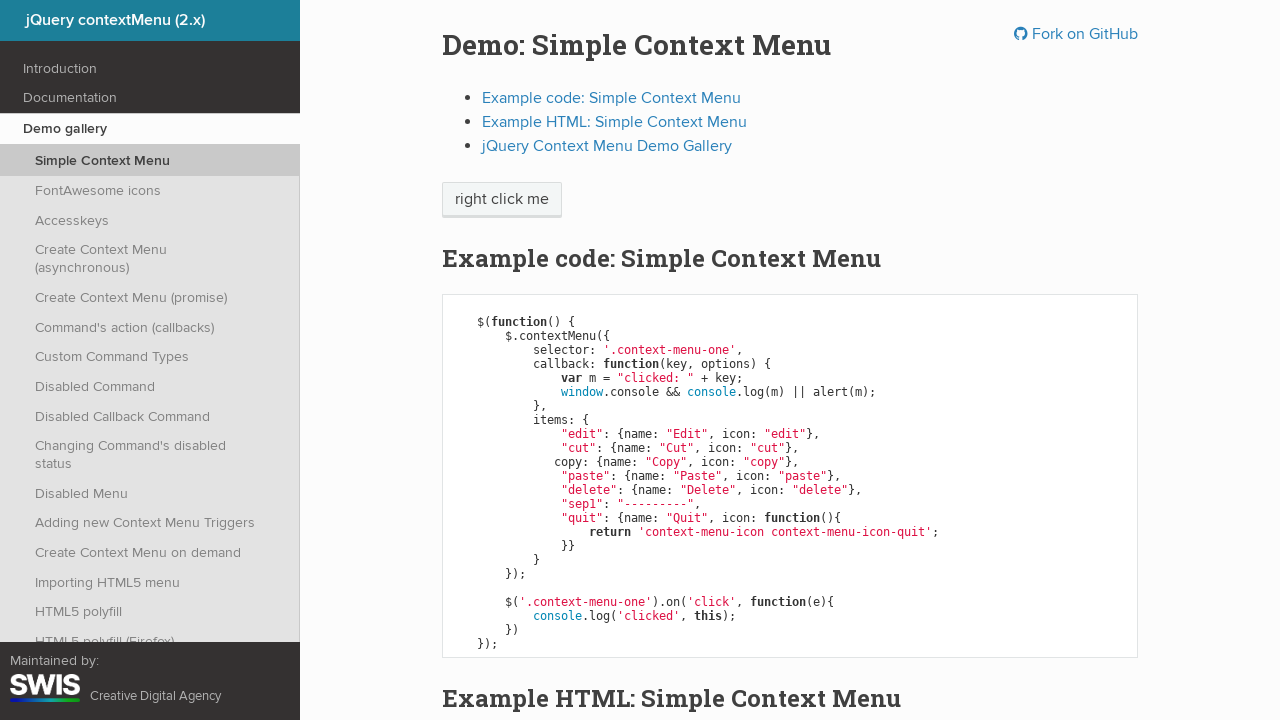

Performed right-click action on the button to trigger context menu at (502, 200) on xpath=//span[text()='right click me']
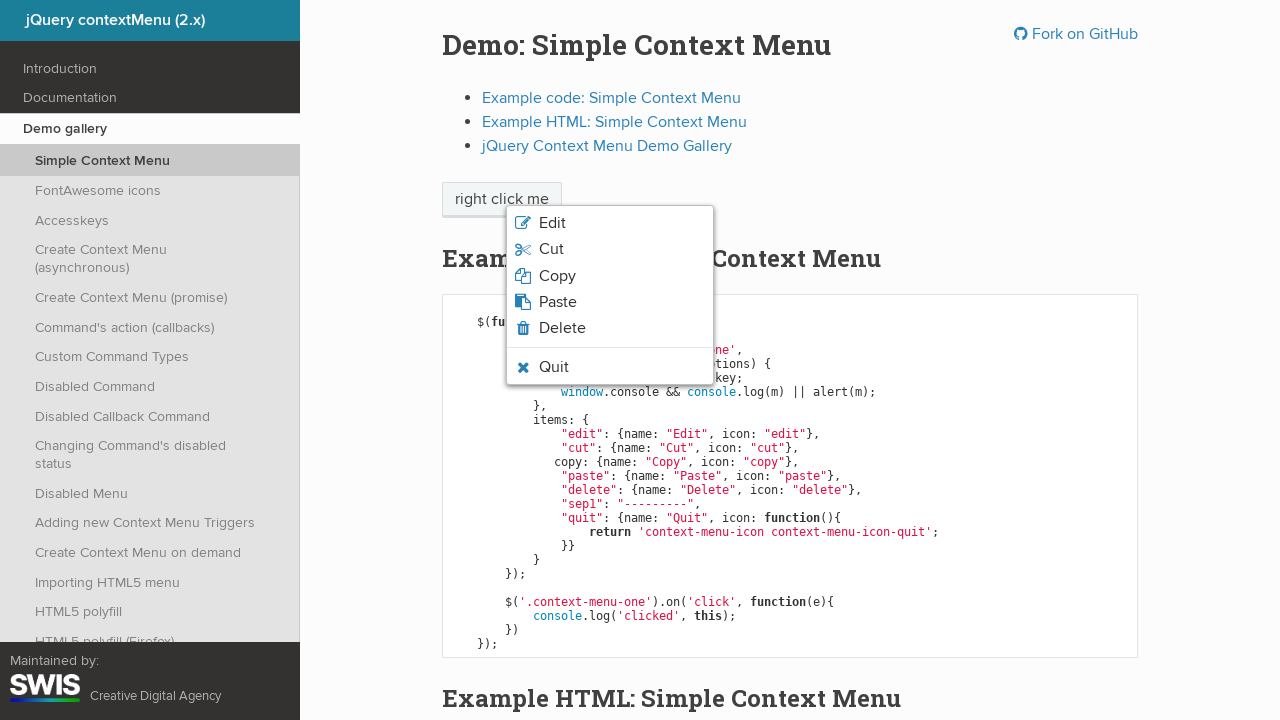

Context menu appeared on the page
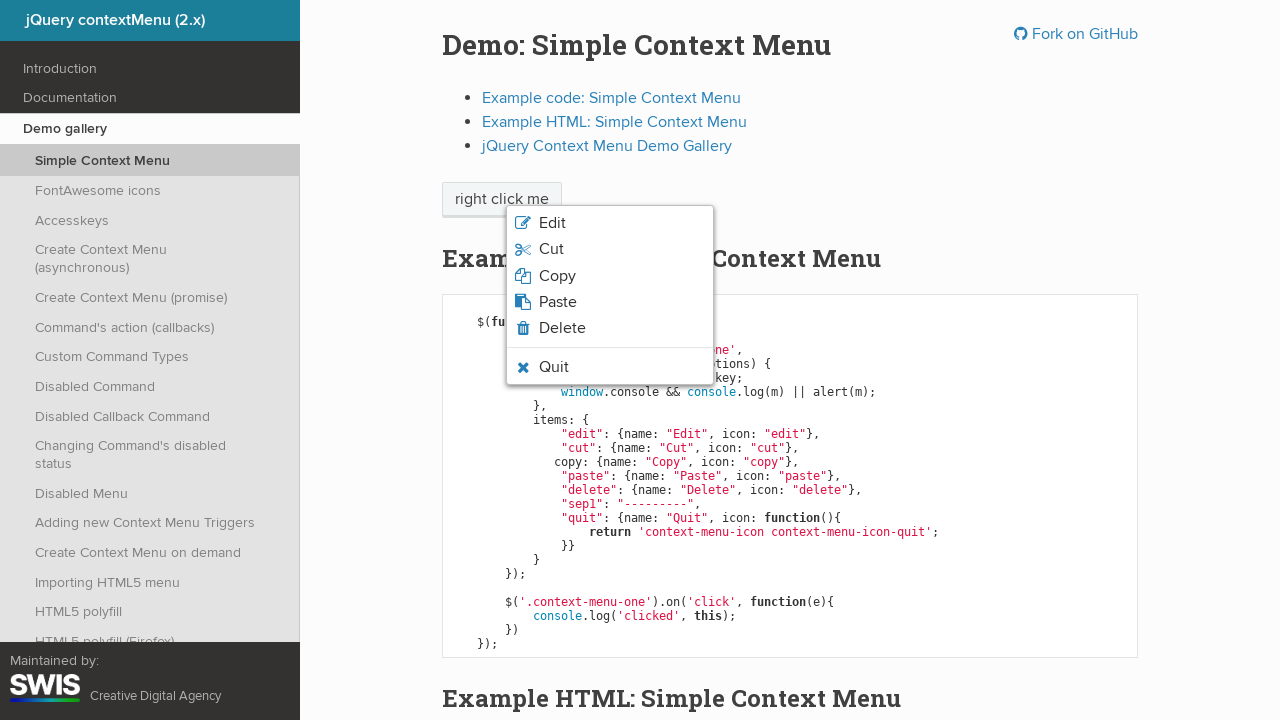

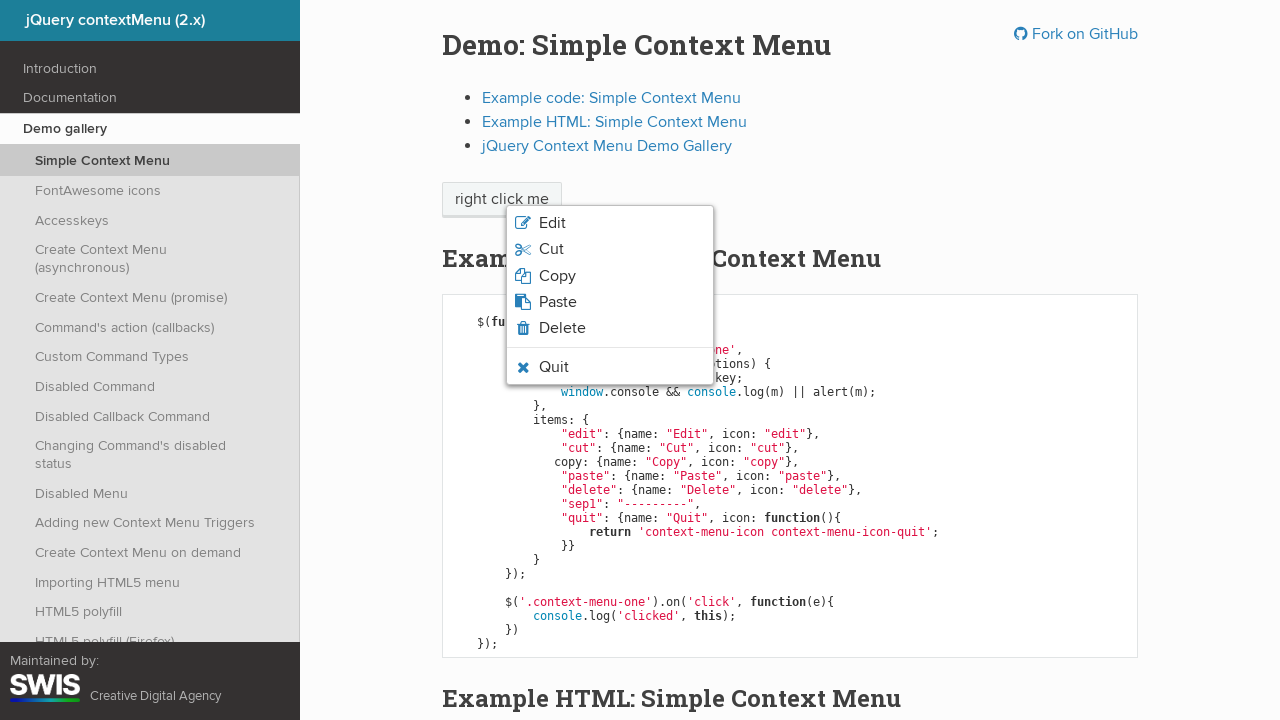